Tests JavaScript prompt functionality by triggering a prompt dialog, entering text, and accepting it

Starting URL: https://the-internet.herokuapp.com/javascript_alerts

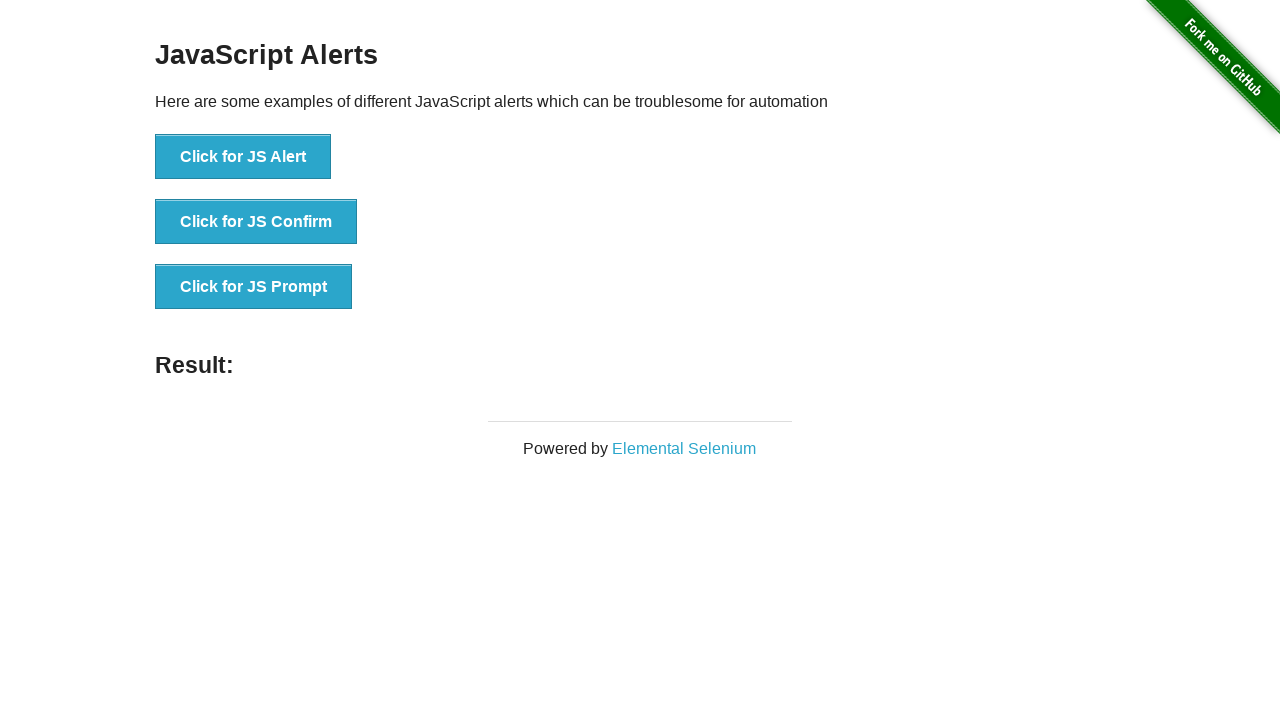

Clicked button to trigger JavaScript prompt dialog at (254, 287) on xpath=//button[text()='Click for JS Prompt']
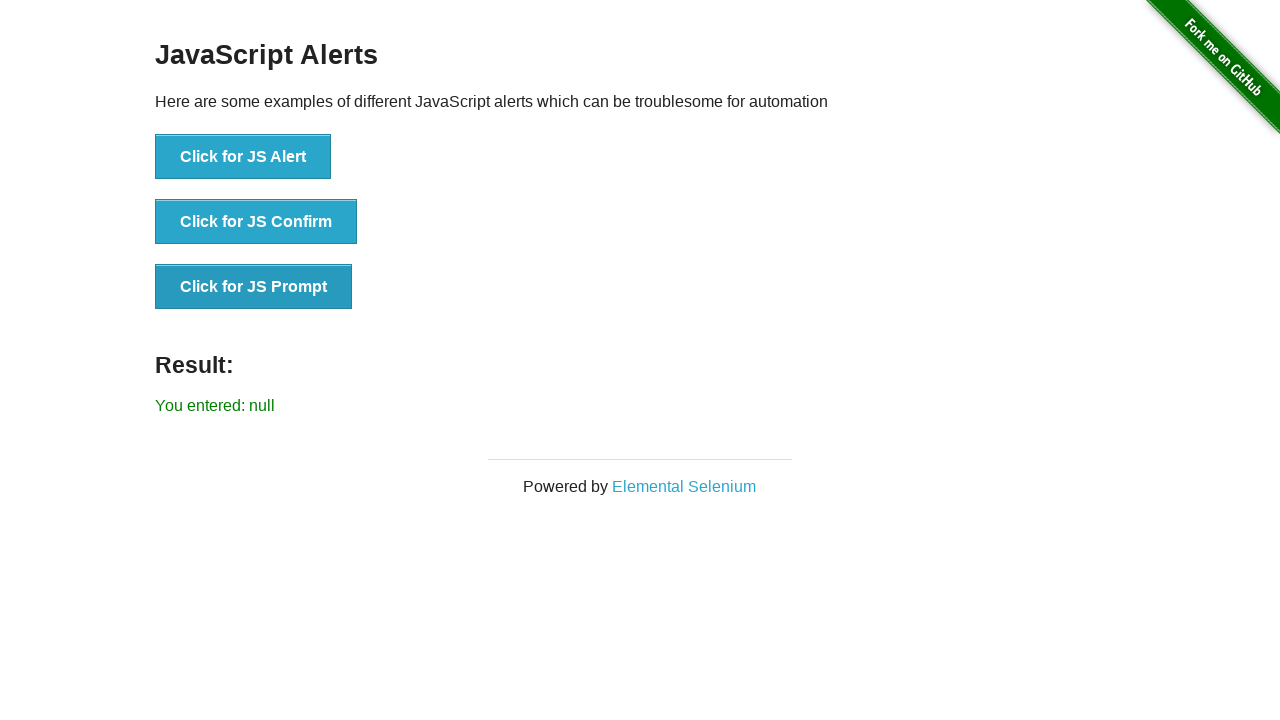

Set up dialog handler to accept prompt with text 'automation'
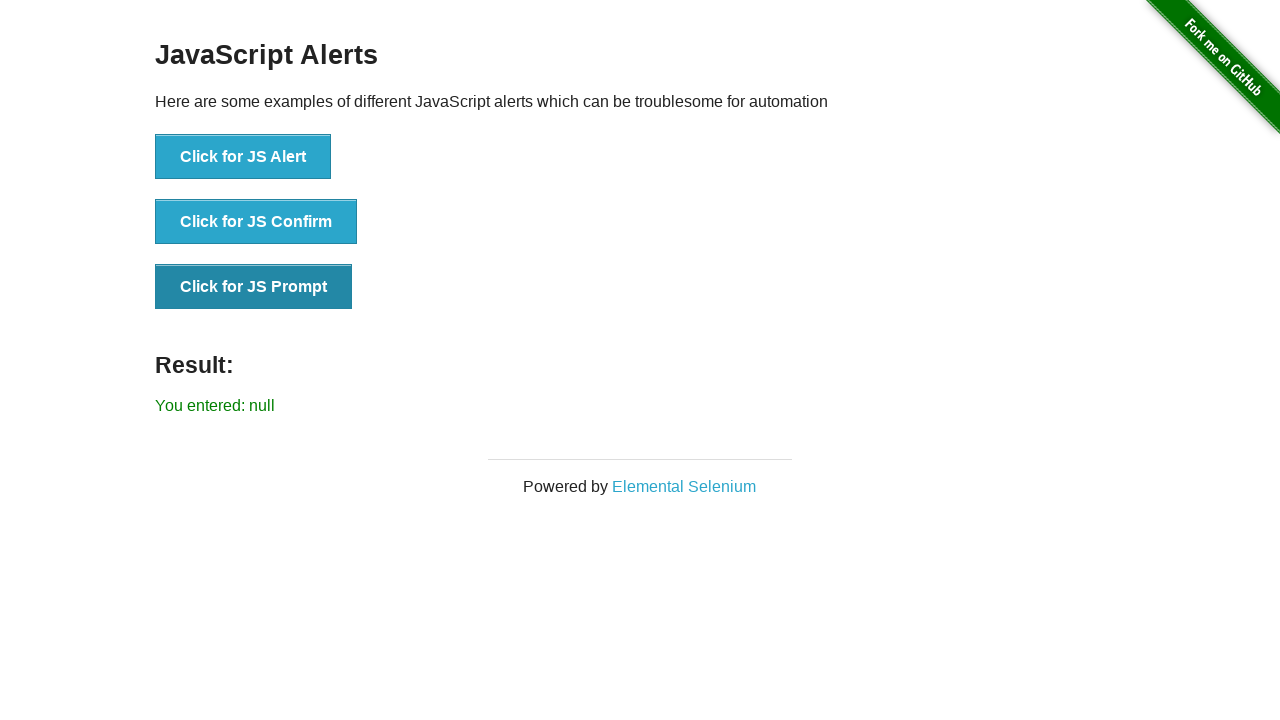

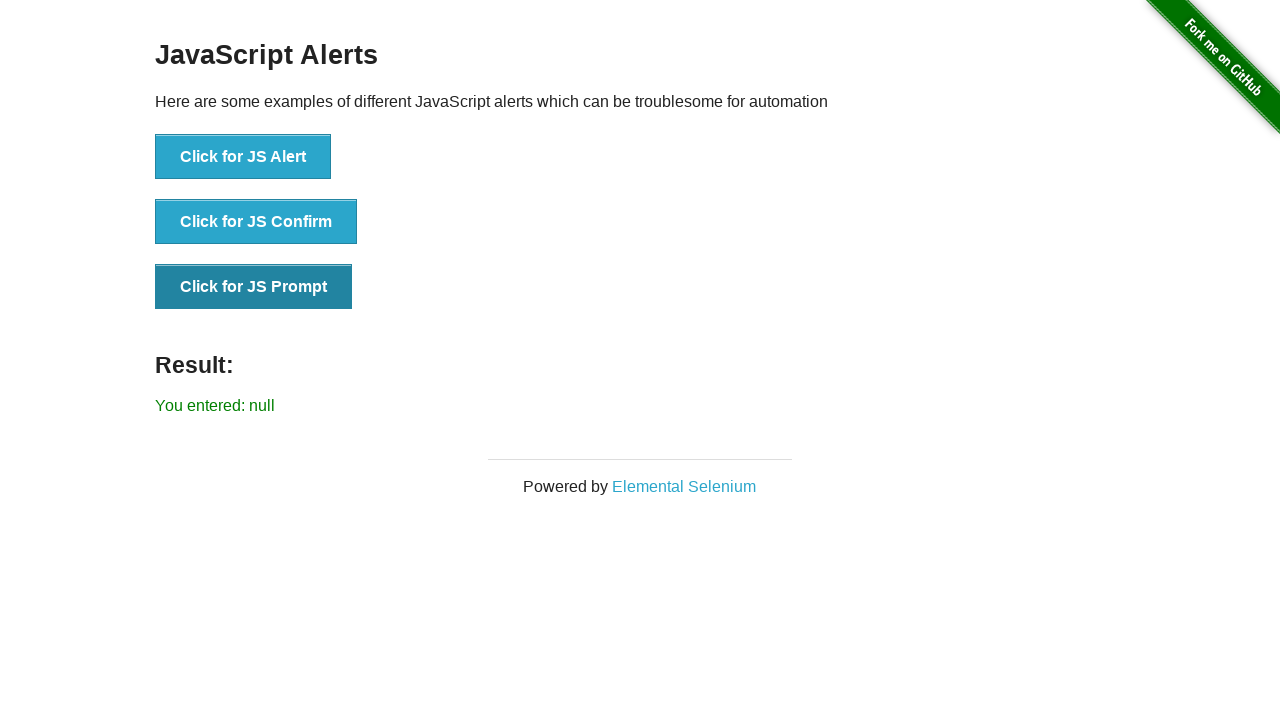